Tests DataTables selection functionality by navigating to a table example page, reading table headers and body data, then clicking on table cells that contain specific age values (46, 28, 61) when the table has an "Age" column.

Starting URL: https://datatables.net/extensions/select/examples/initialisation/multi.html

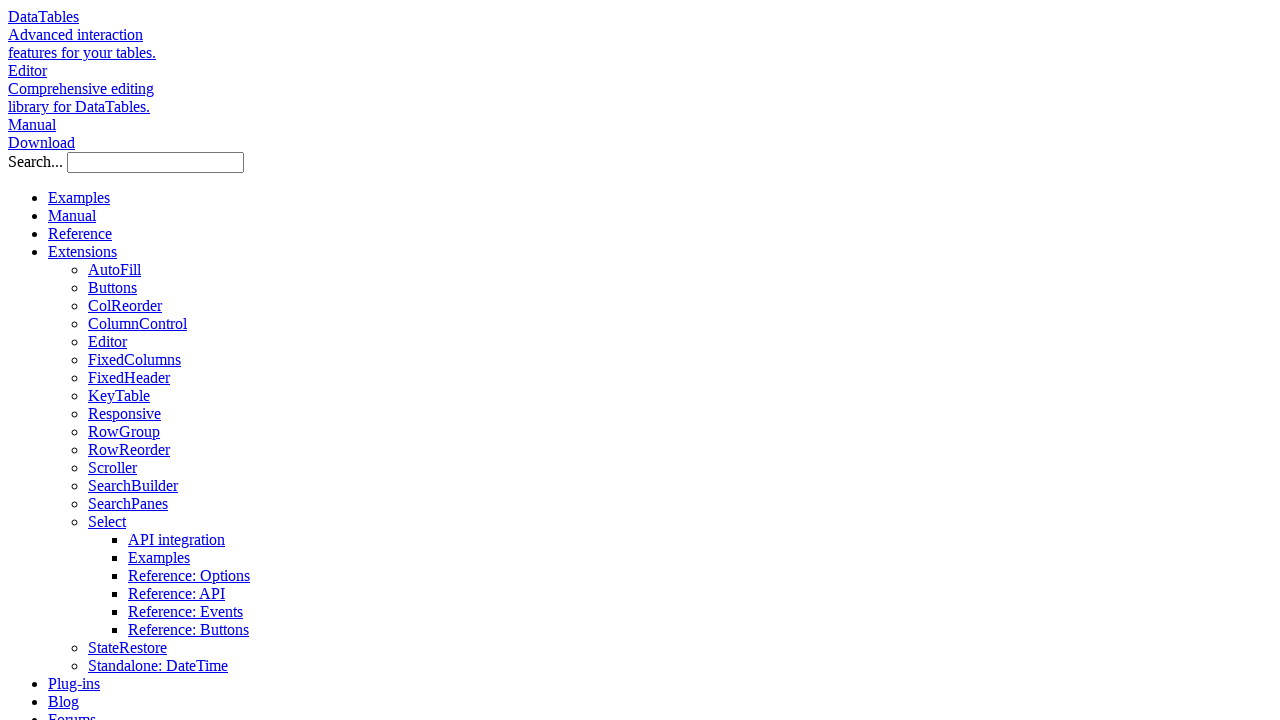

Navigated to DataTables selection example page
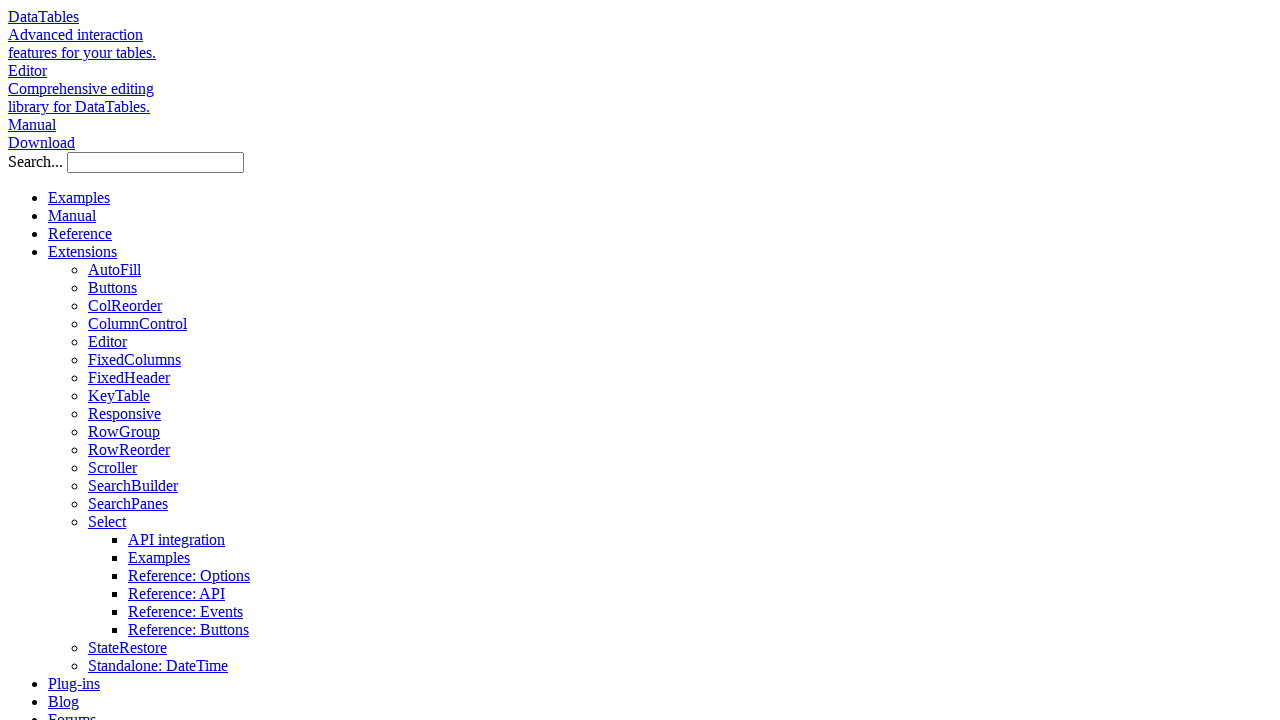

Table body loaded
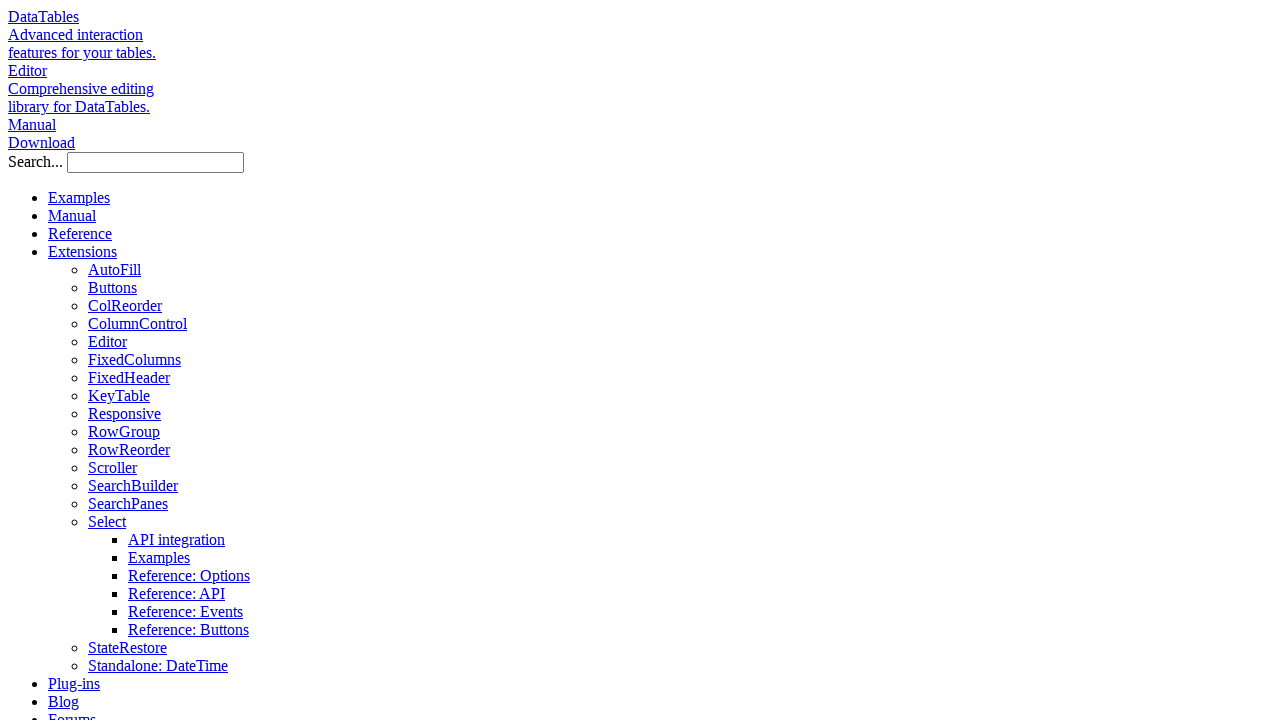

Retrieved all table body cells
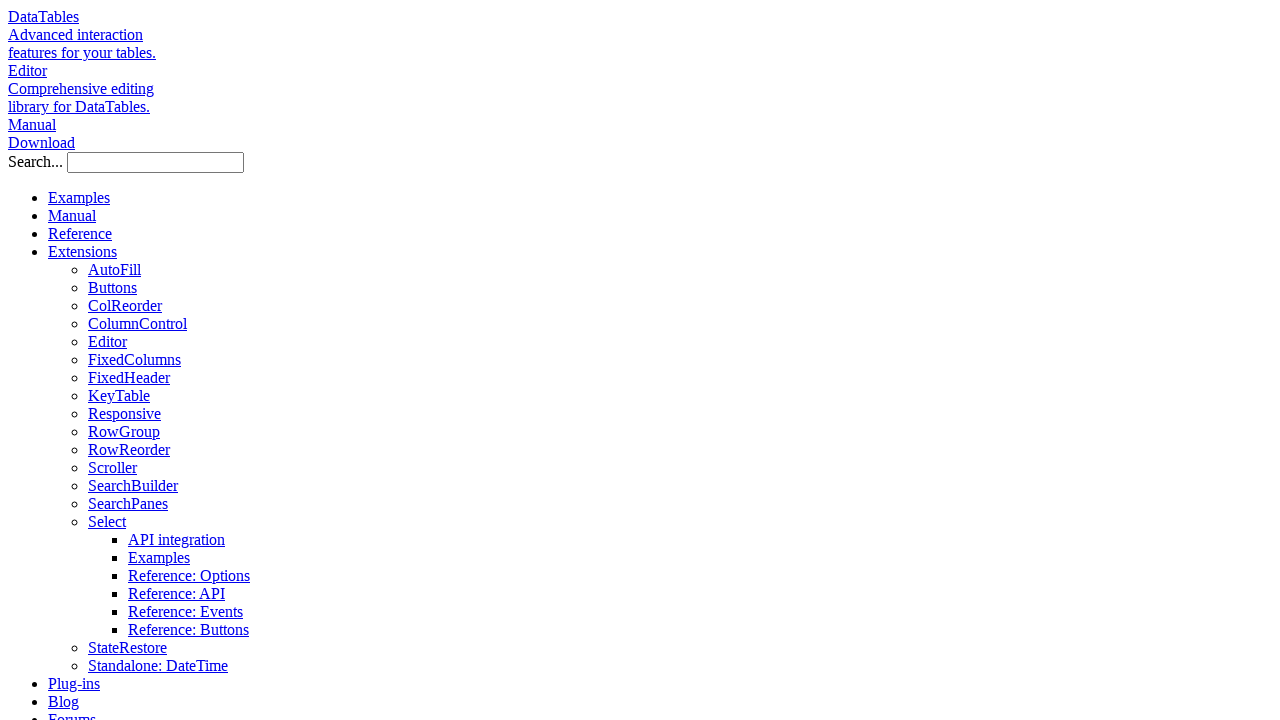

Clicked table cell containing age value '61' at (450, 361) on #example > tbody tr td >> nth=3
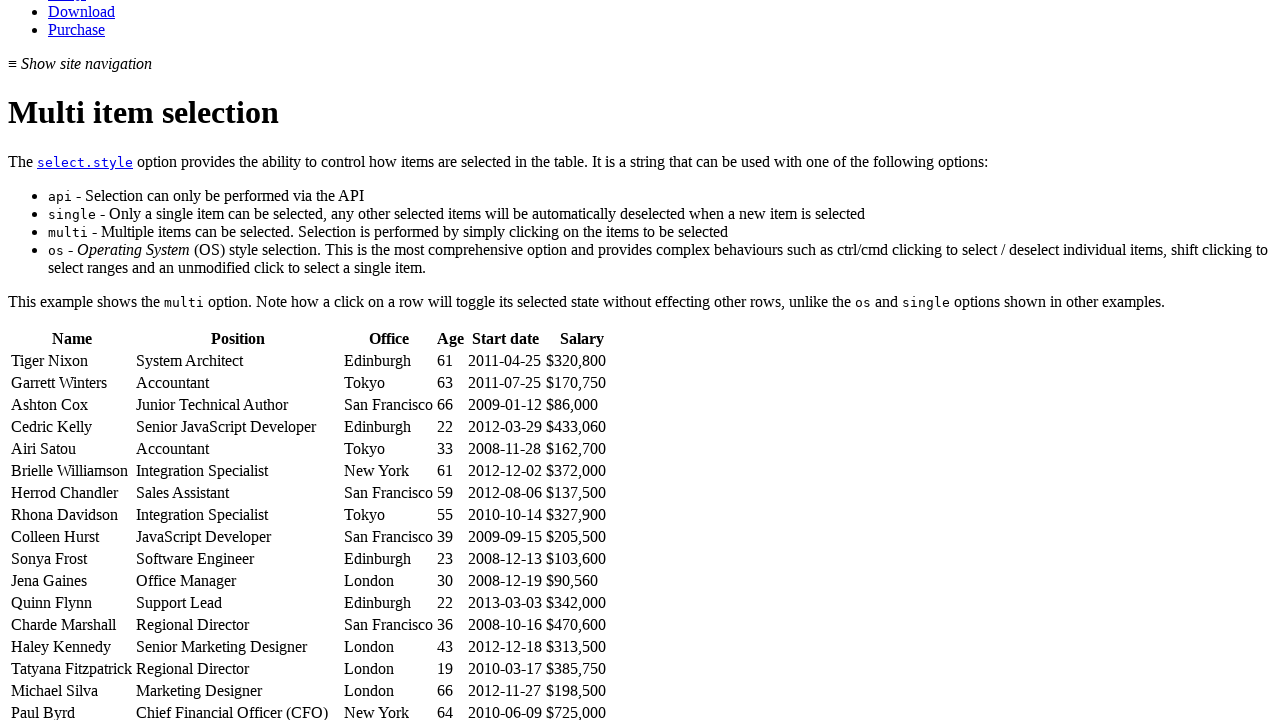

Clicked table cell containing age value '28' at (505, 449) on #example > tbody tr td >> nth=28
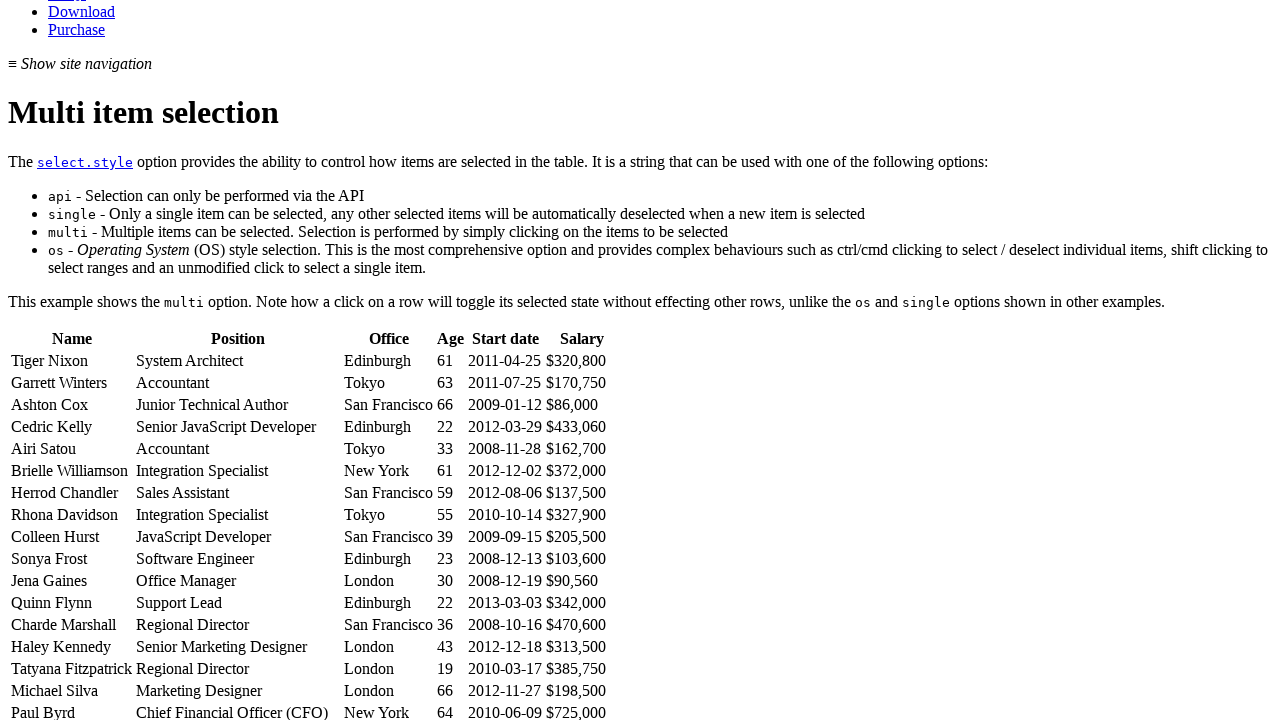

Clicked table cell containing age value '61' at (450, 471) on #example > tbody tr td >> nth=33
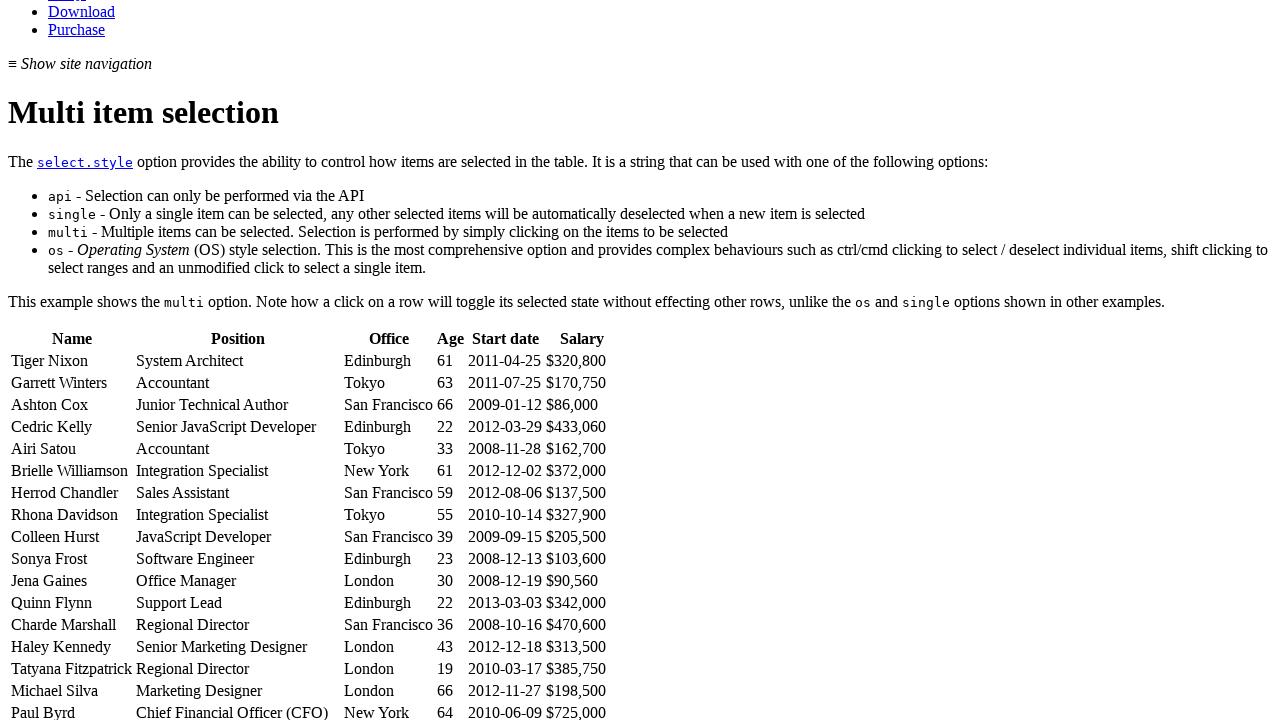

Clicked table cell containing age value '28' at (450, 361) on #example > tbody tr td >> nth=159
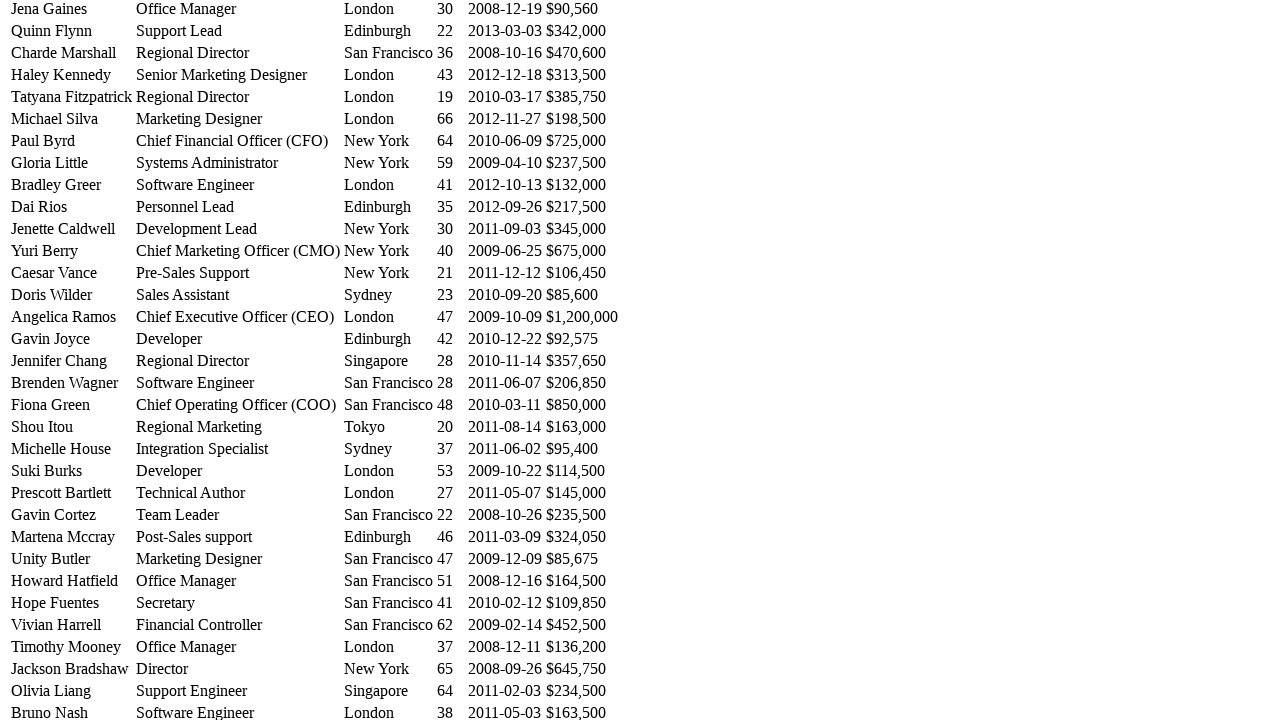

Clicked table cell containing age value '28' at (450, 383) on #example > tbody tr td >> nth=165
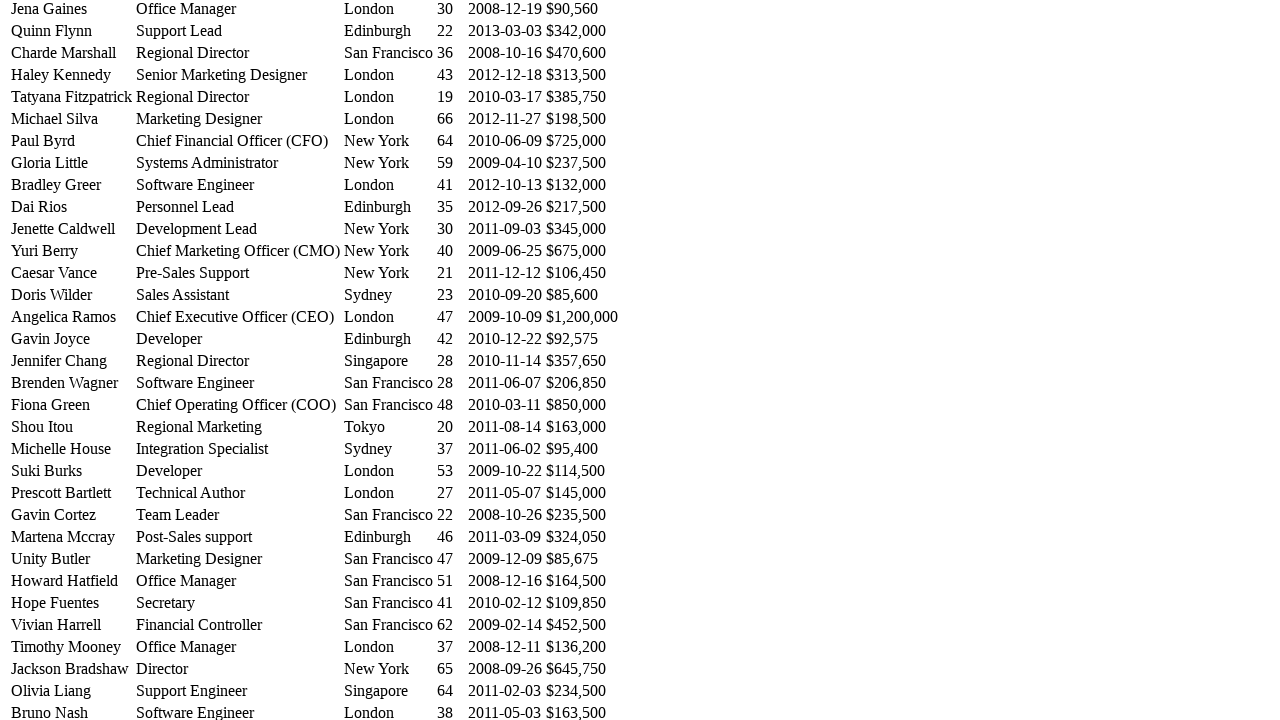

Clicked table cell containing age value '46' at (450, 537) on #example > tbody tr td >> nth=207
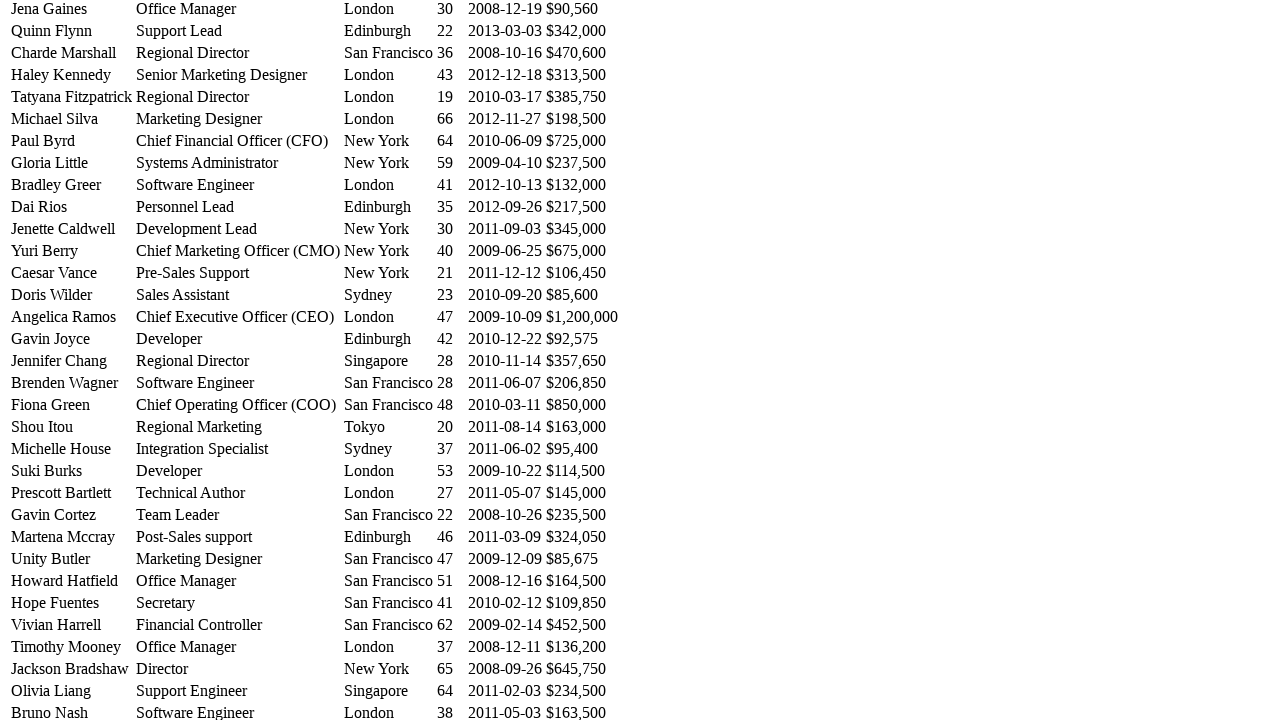

Clicked table cell containing age value '61' at (450, 361) on #example > tbody tr td >> nth=267
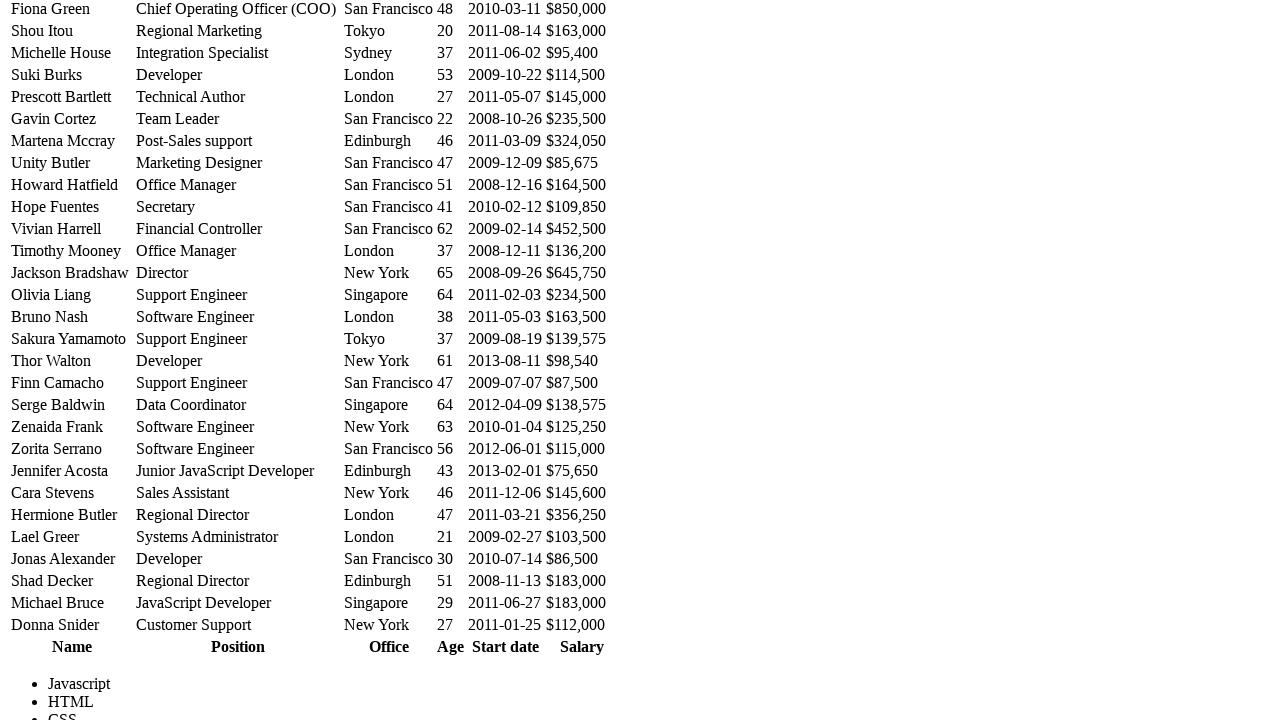

Clicked table cell containing age value '46' at (450, 493) on #example > tbody tr td >> nth=303
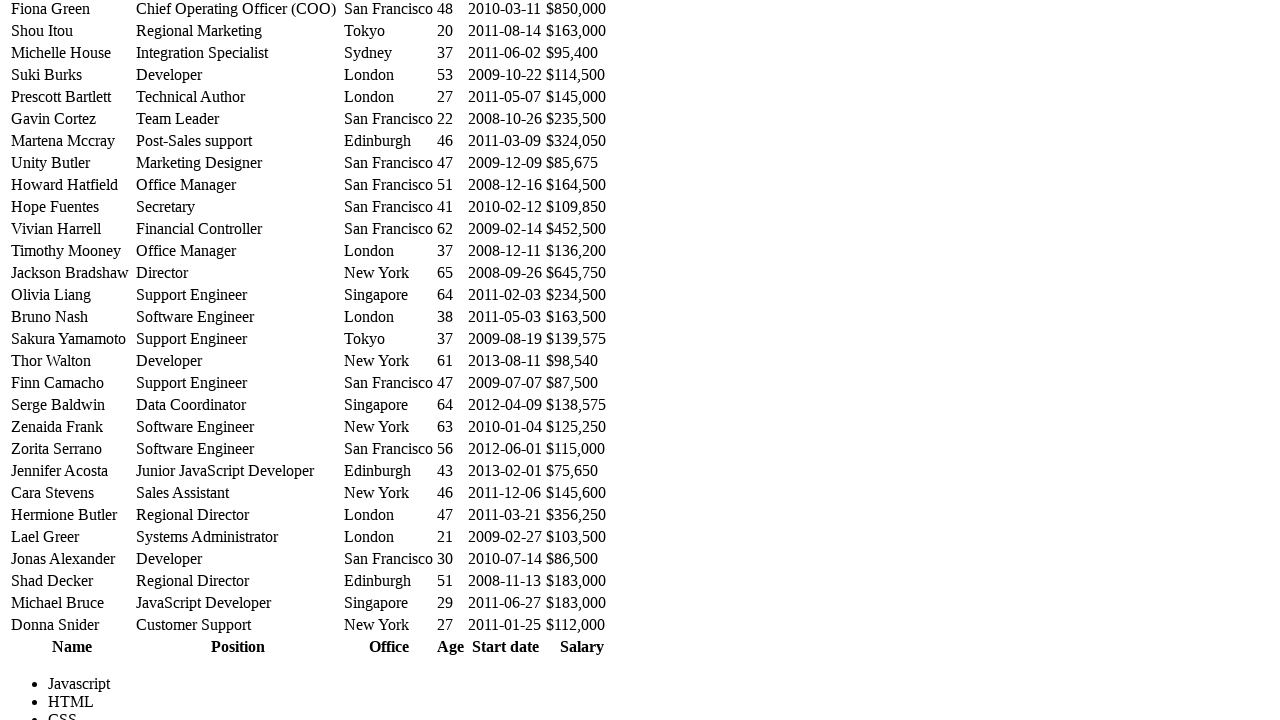

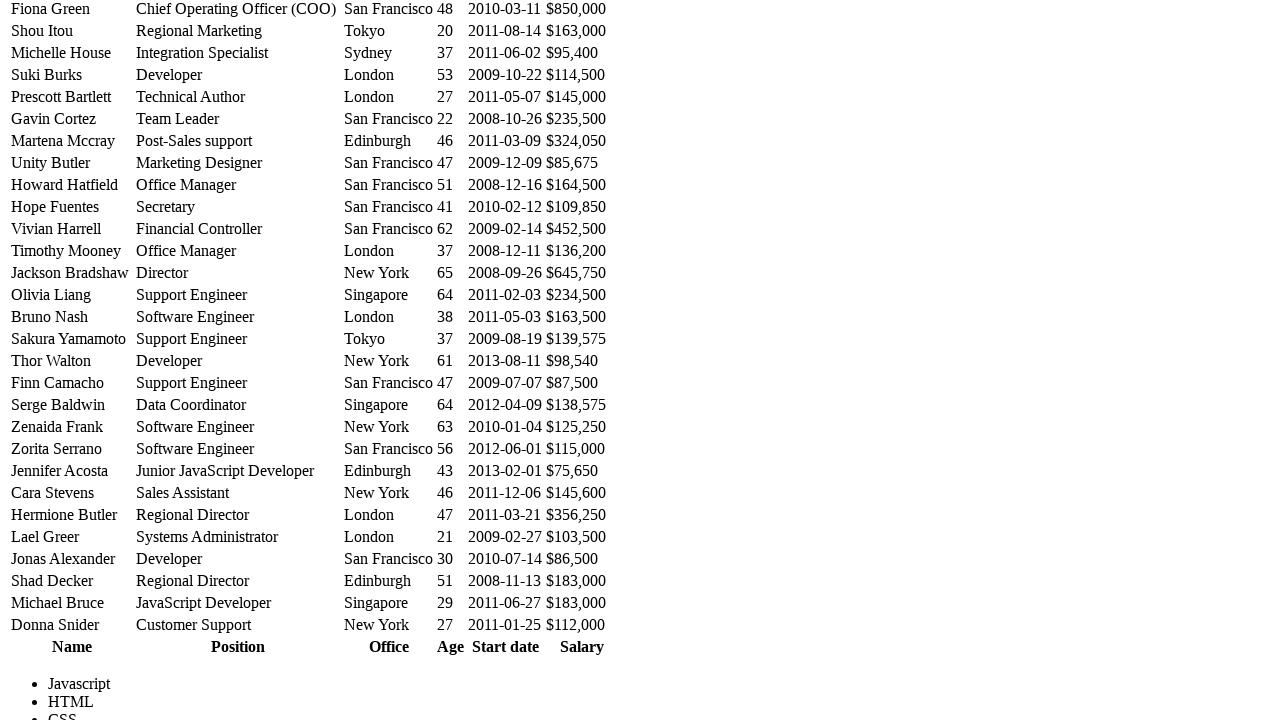